Tests dynamic content generation by clicking a generate button and waiting for specific text to appear in the result element

Starting URL: https://www.training-support.net/webelements/dynamic-content

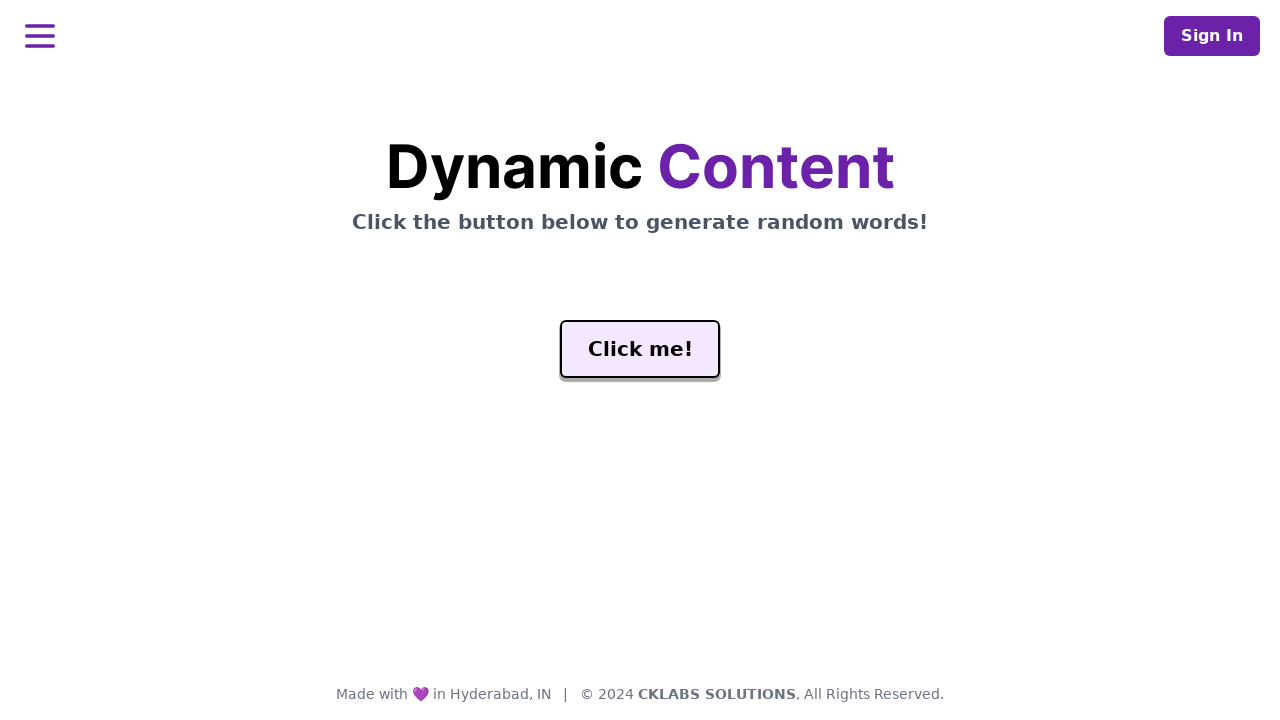

Clicked the generate button to trigger dynamic content generation at (640, 349) on #genButton
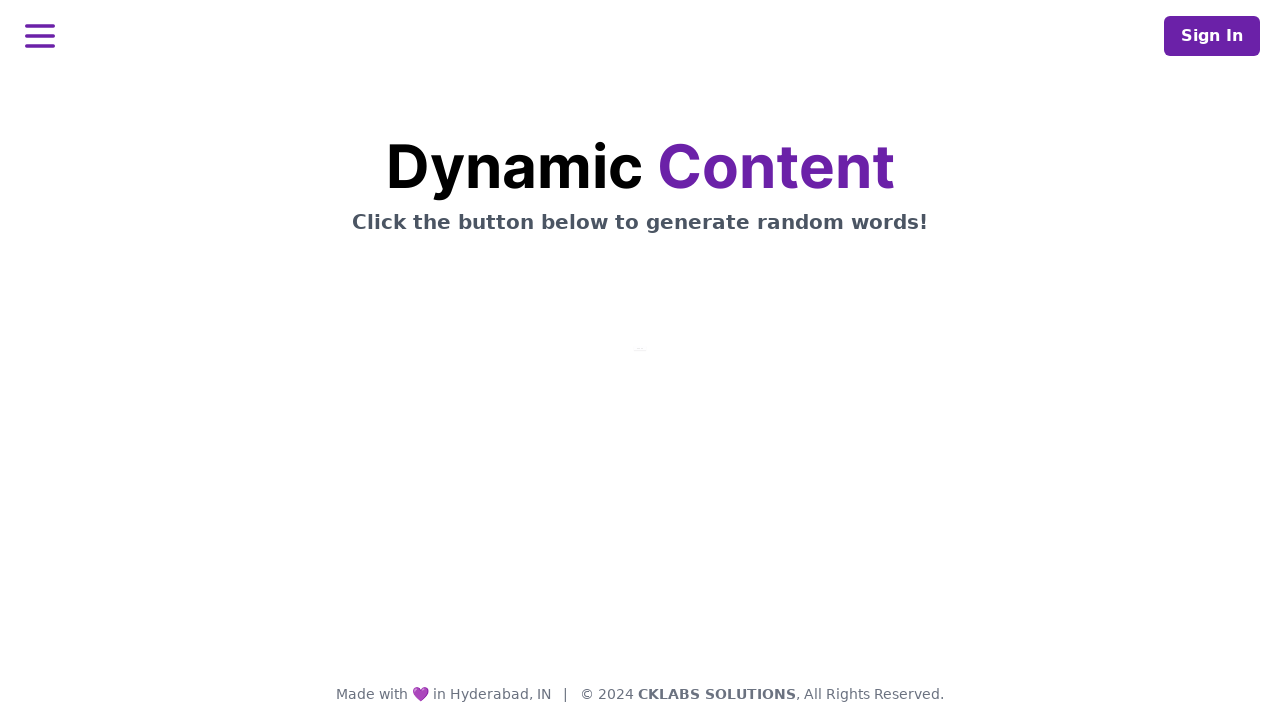

Waited for 'release' text to appear in the result element
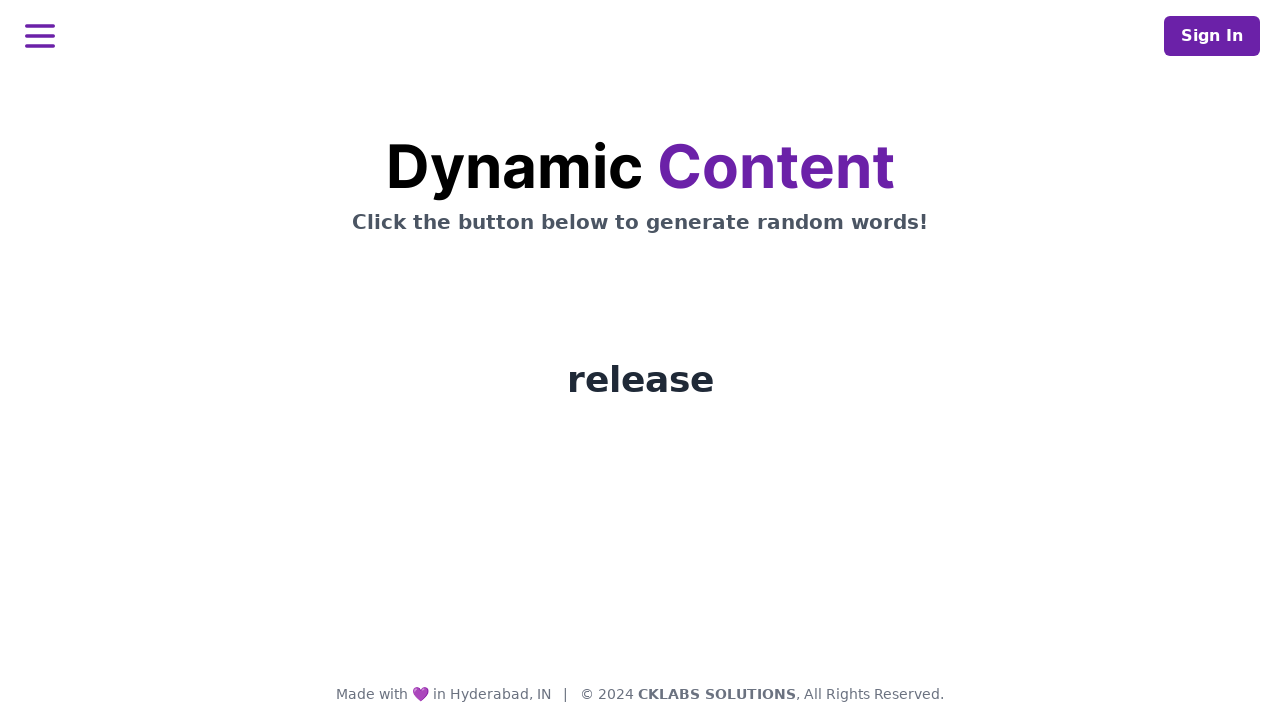

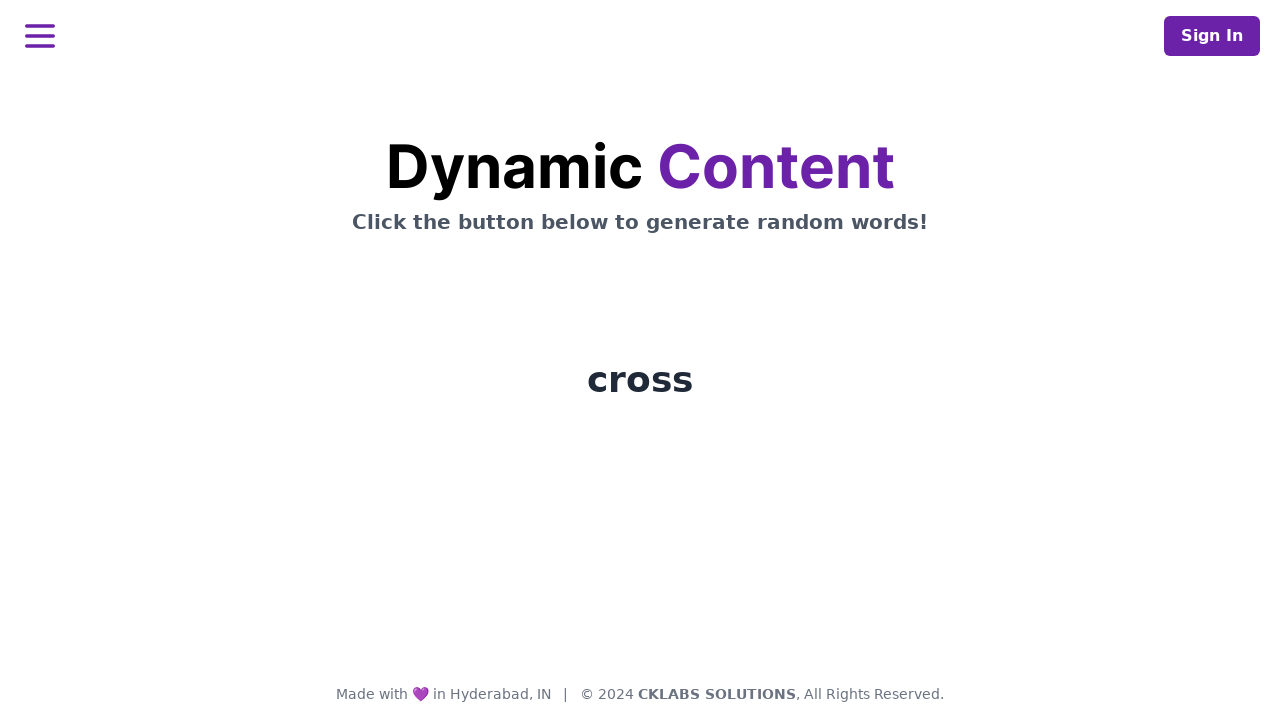